Navigates to a practice page, clicks a link identified by a mathematically calculated number, then fills out a form with personal information (first name, last name, city, country) and submits it.

Starting URL: http://suninjuly.github.io/find_link_text

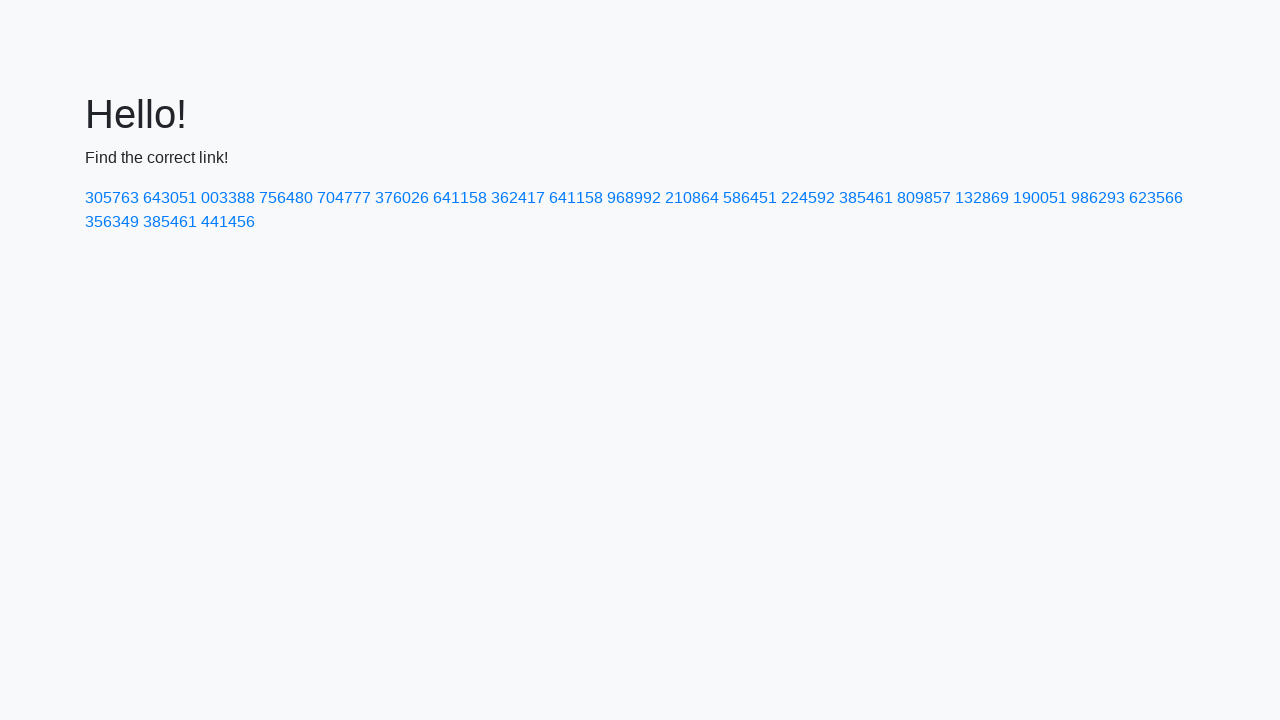

Clicked link with mathematically calculated text: 224592 at (808, 198) on text=224592
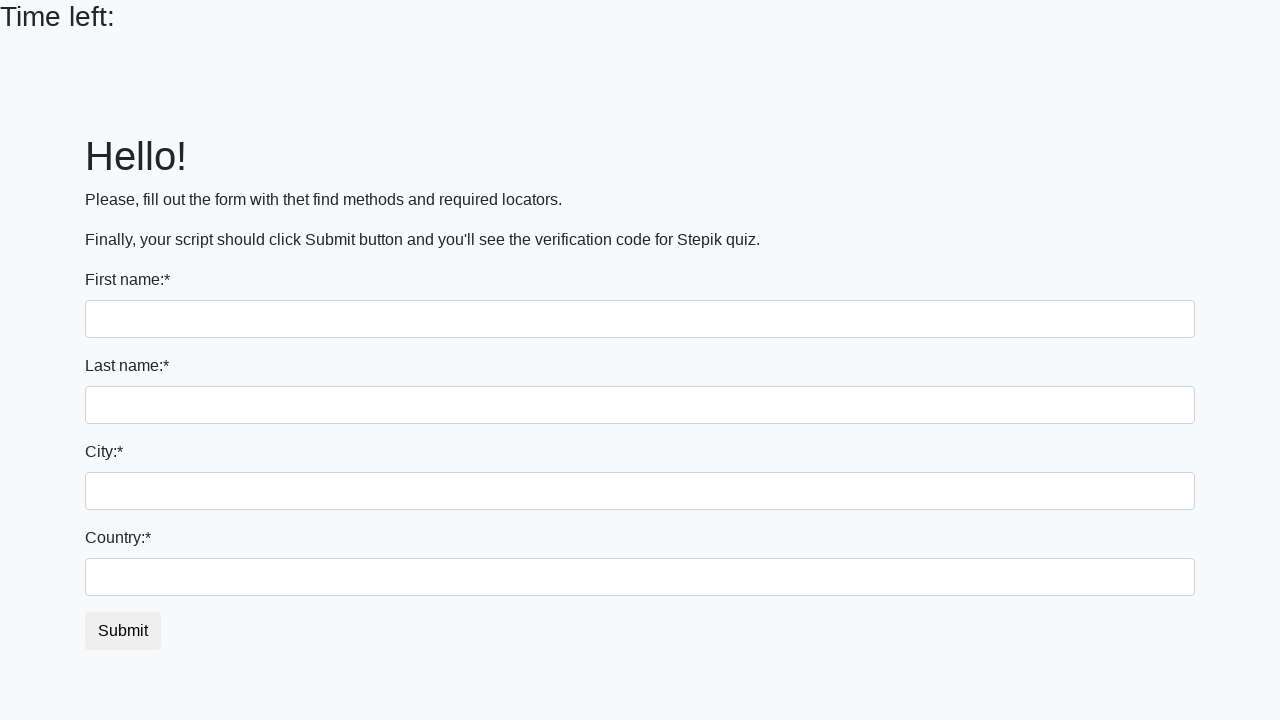

Filled first name field with 'Ivan' on input
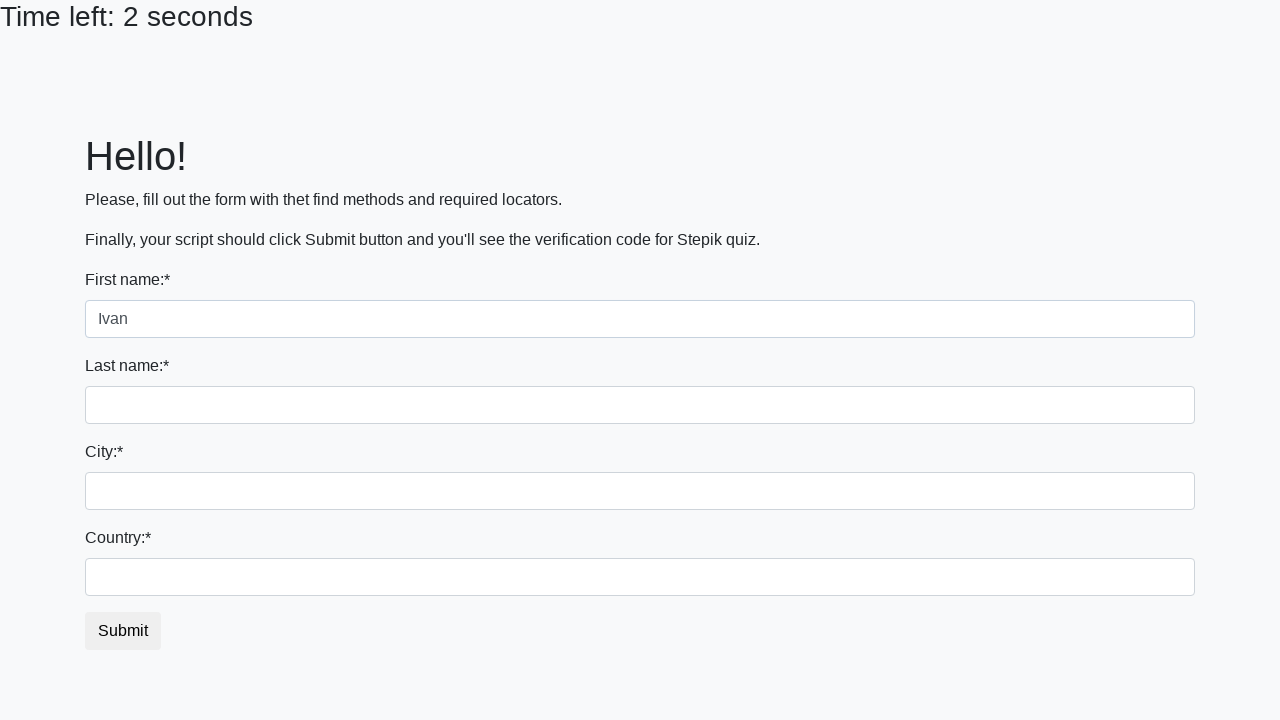

Filled last name field with 'Petrov' on input[name='last_name']
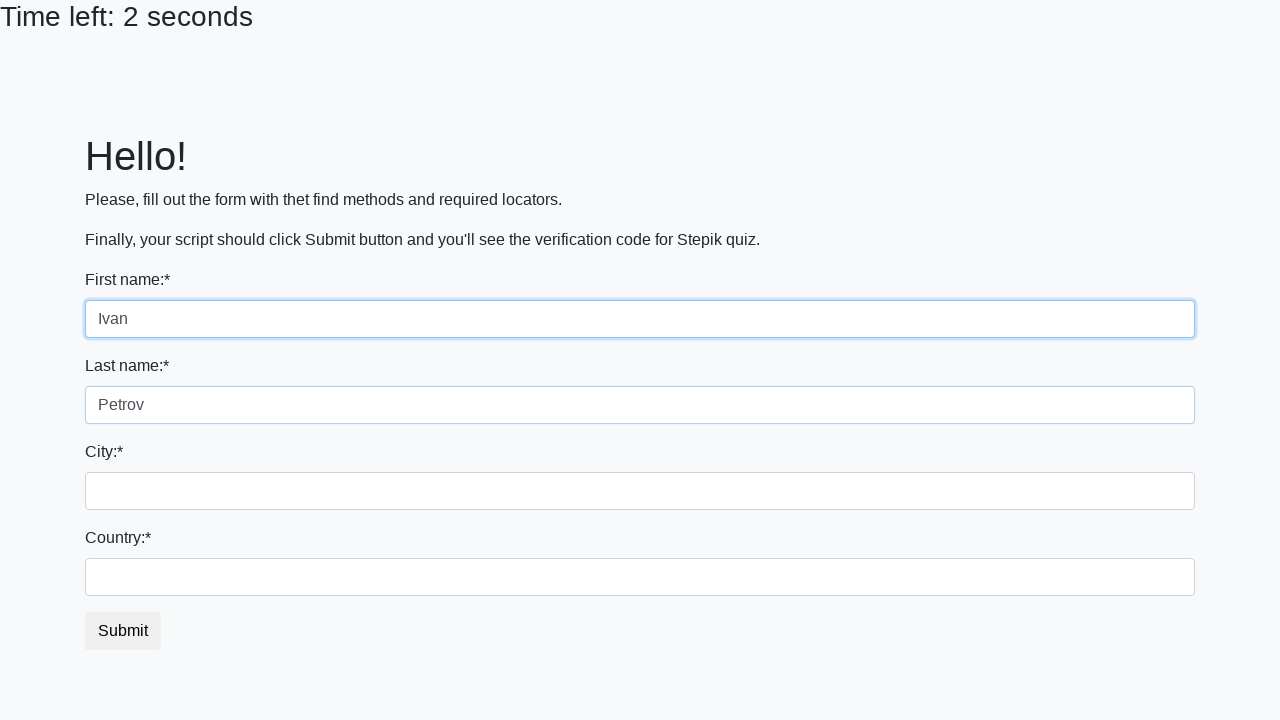

Filled city field with 'Smolensk' on .city
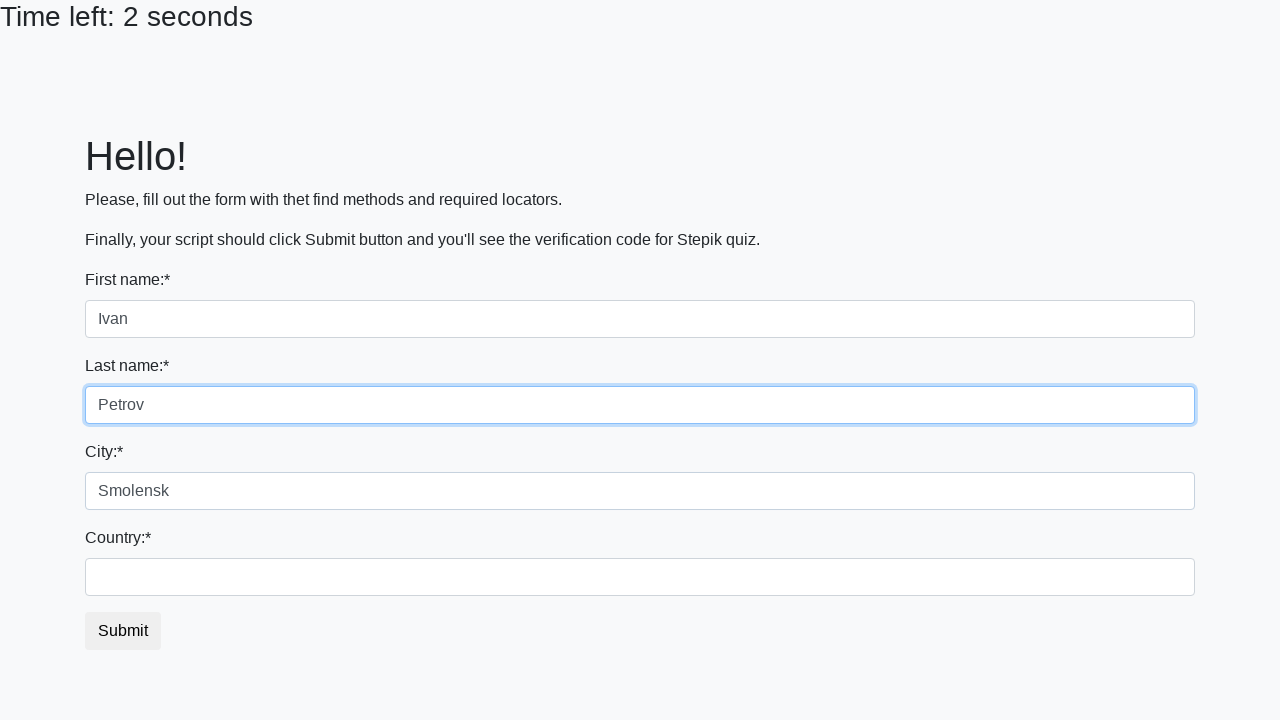

Filled country field with 'Russia' on #country
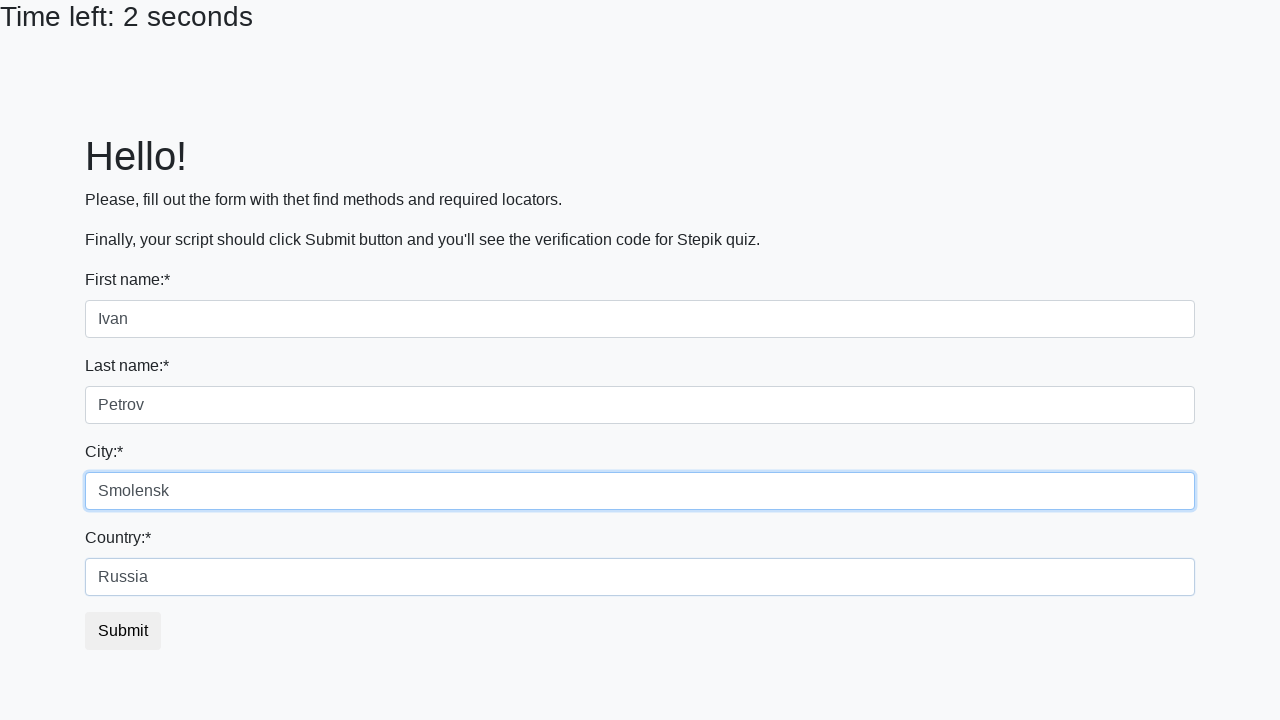

Clicked submit button to submit the form at (123, 631) on button.btn
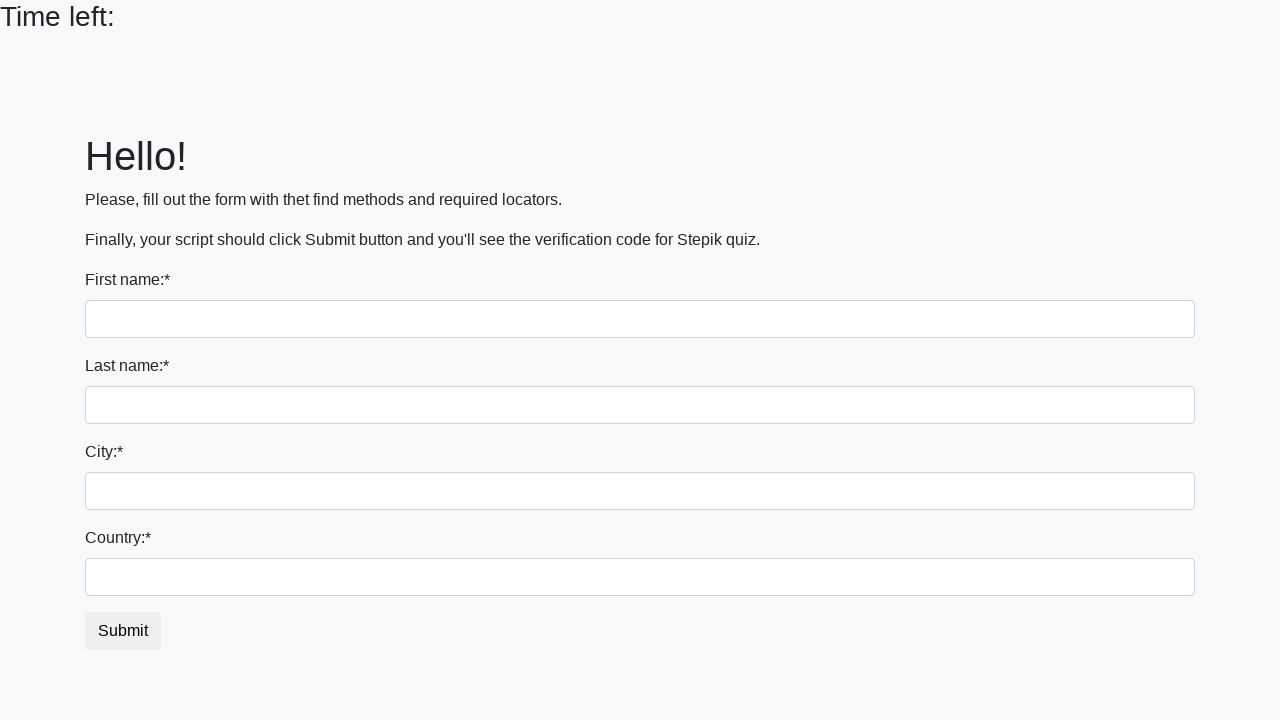

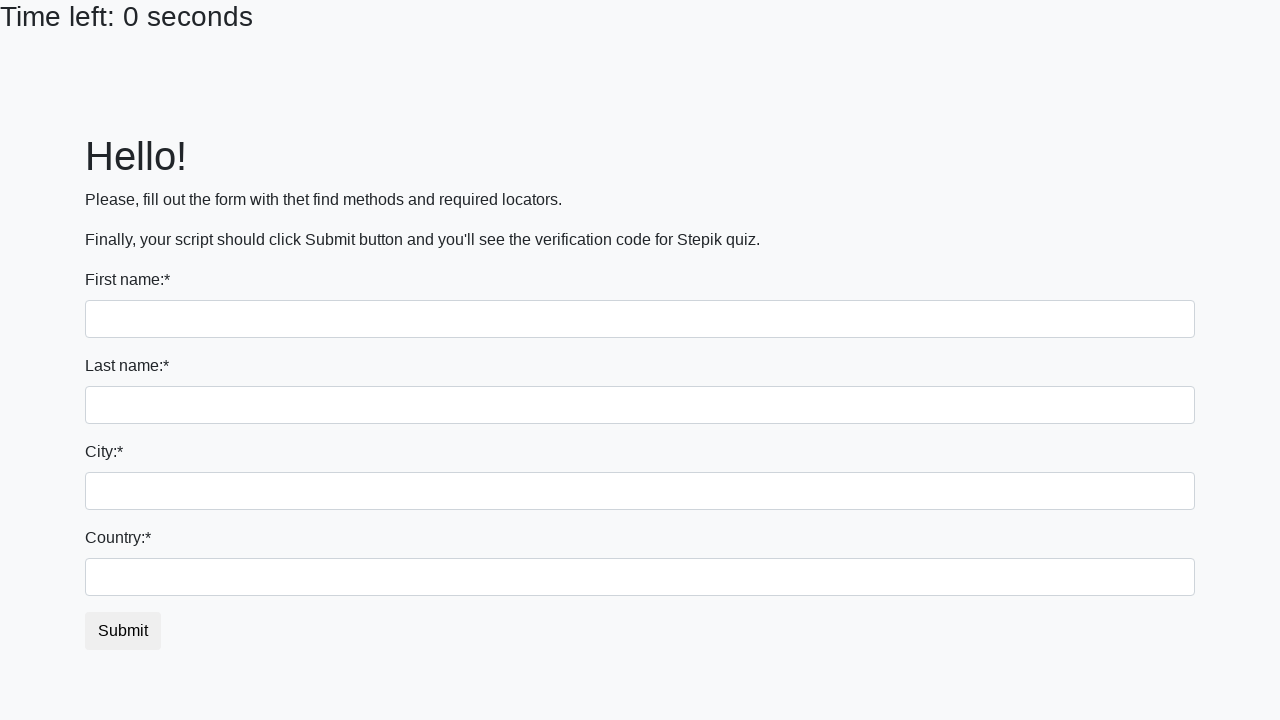